Tests resizing a restricted resizable box by dragging its resize handle to expand the box dimensions within defined constraints.

Starting URL: https://demoqa.com/resizable

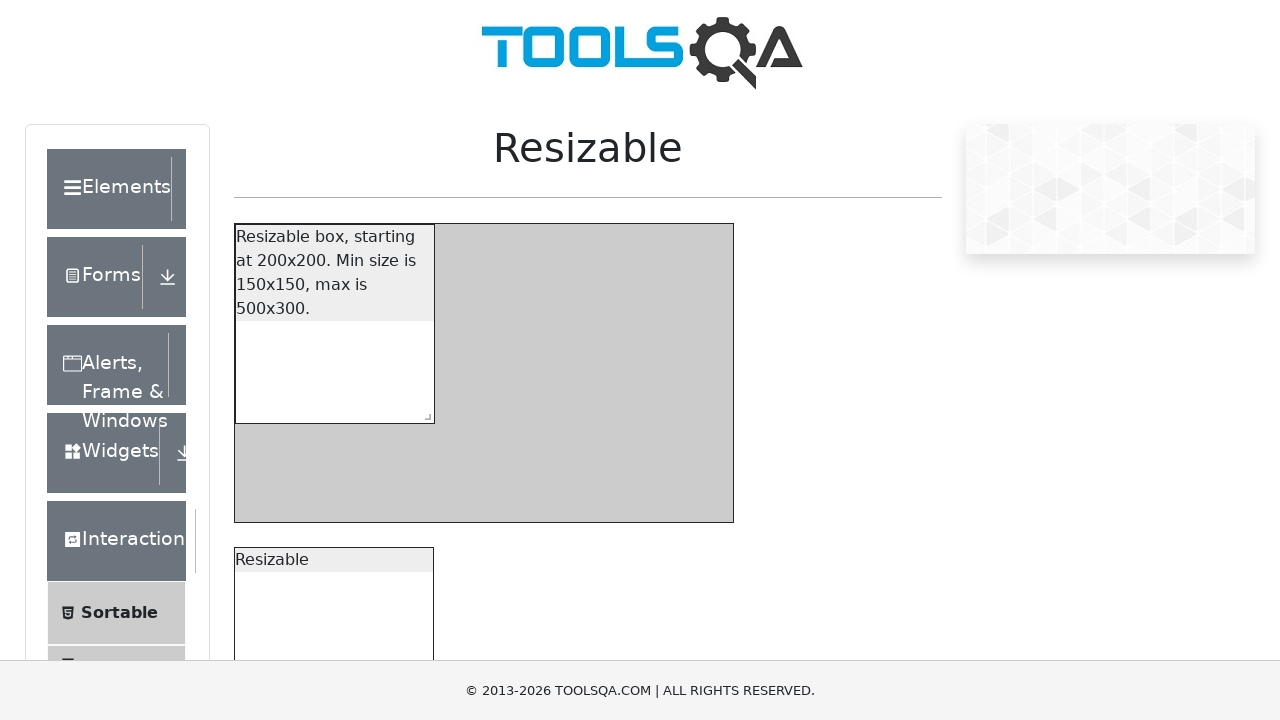

Waited for restricted resizable box to be visible
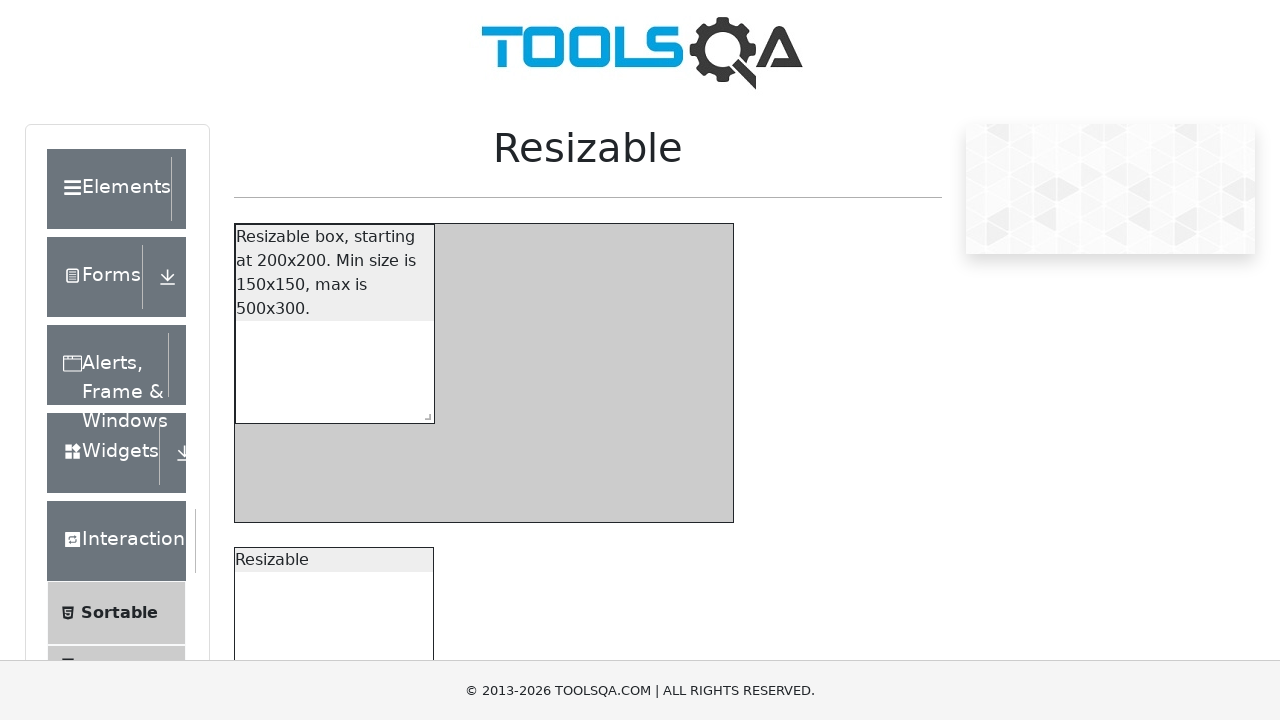

Located the resize handle for the restricted box
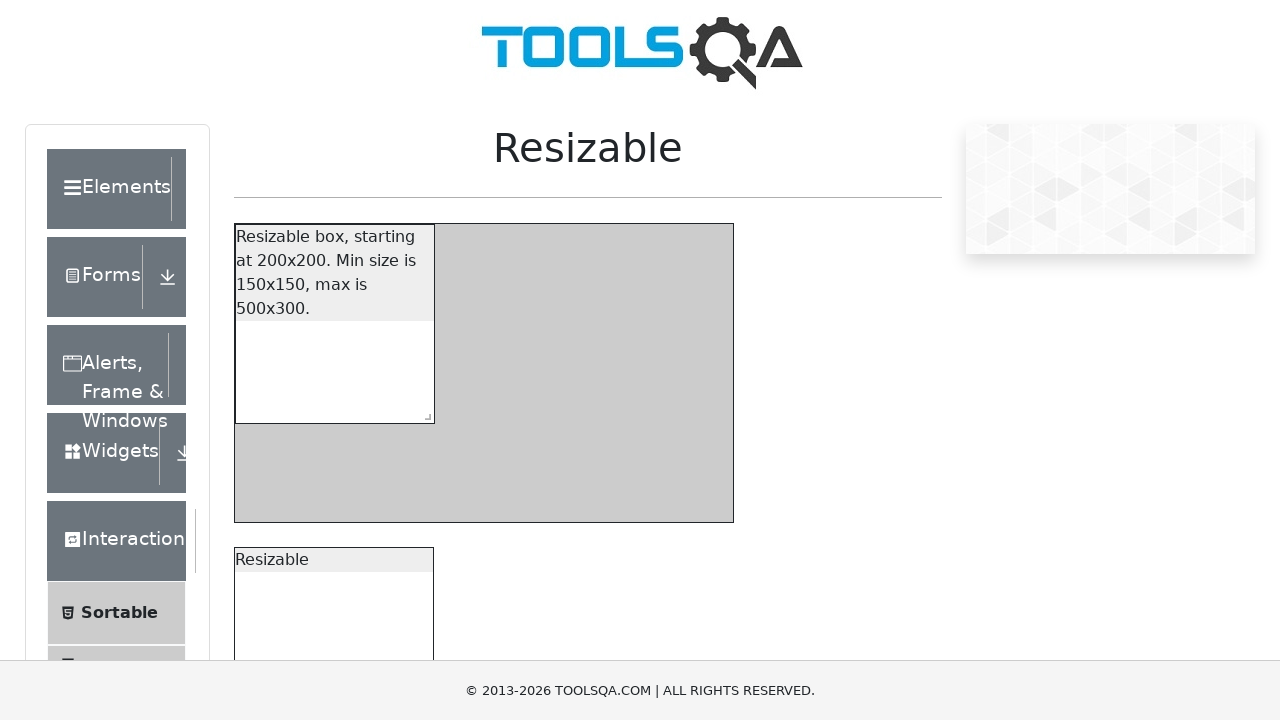

Retrieved initial box dimensions: {'x': 234.859375, 'y': 224, 'width': 200, 'height': 200}
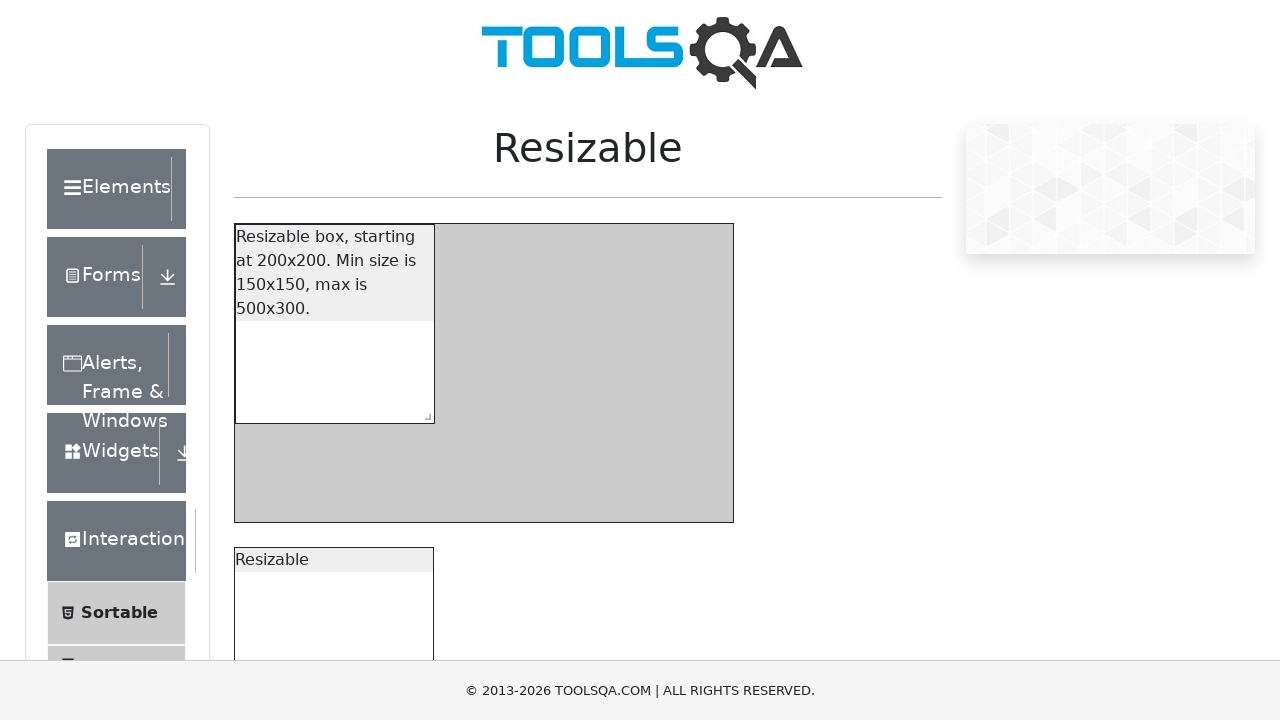

Dragged resize handle to expand the restricted box to target position (374, 180) at (788, 583)
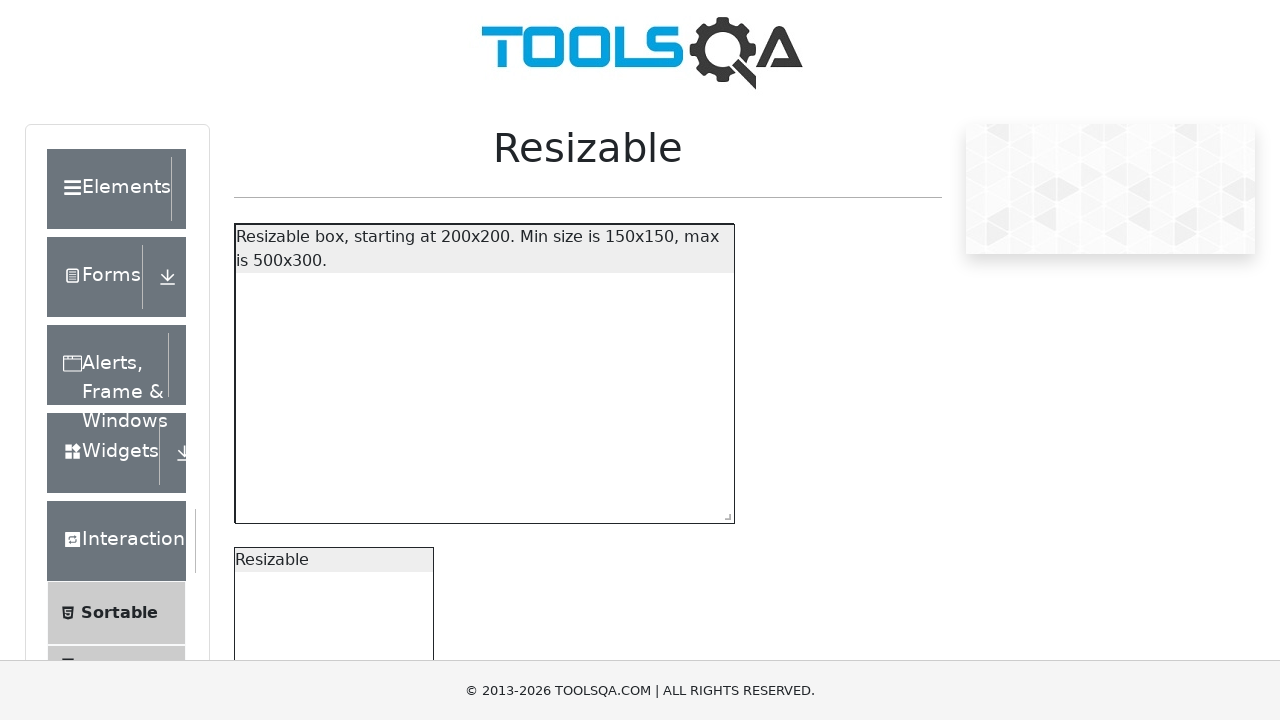

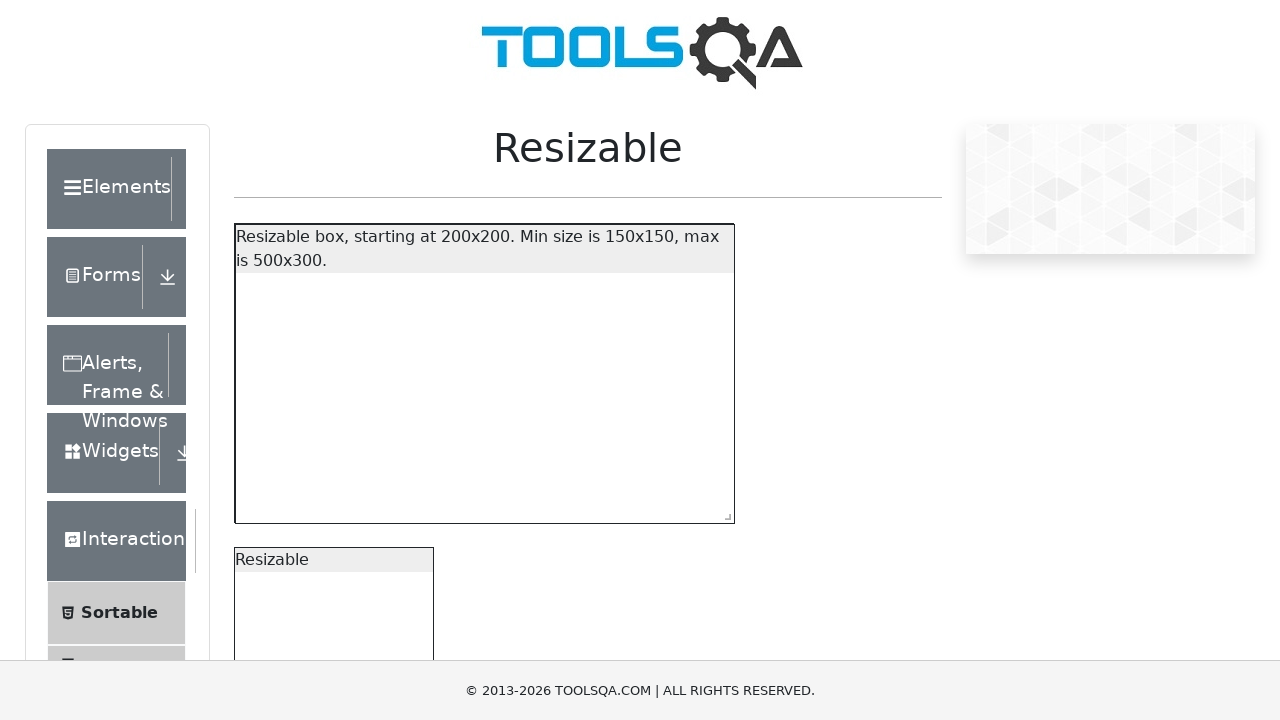